Demonstrates locating an element using CSS selector with ID on the FirstCry website by finding the search box element

Starting URL: https://www.firstcry.com/

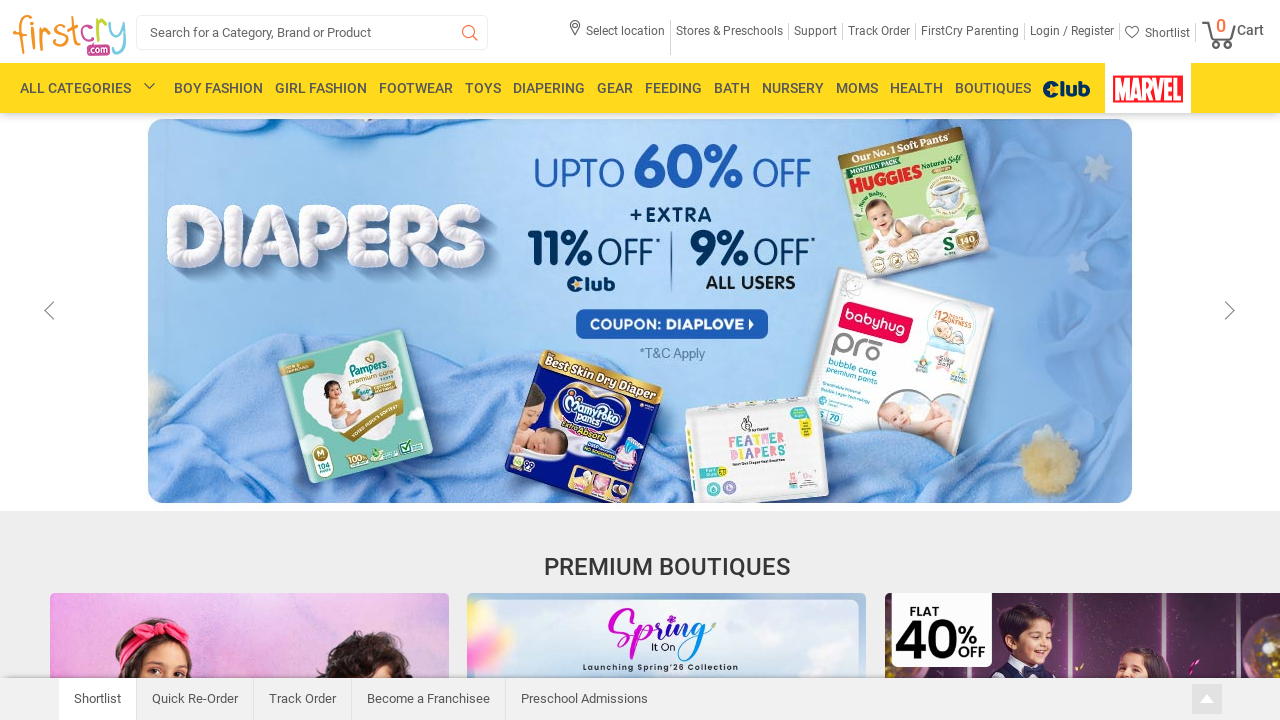

Waited for search box element with ID selector (#search_box) to load on FirstCry website
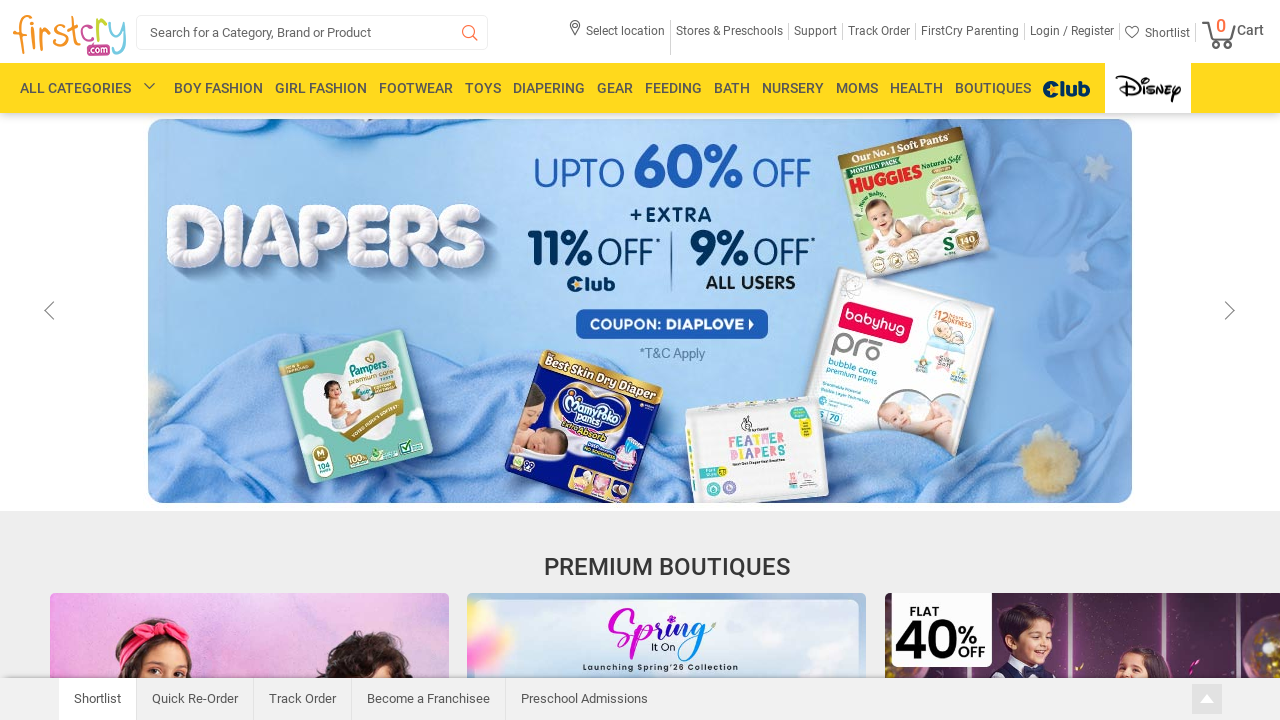

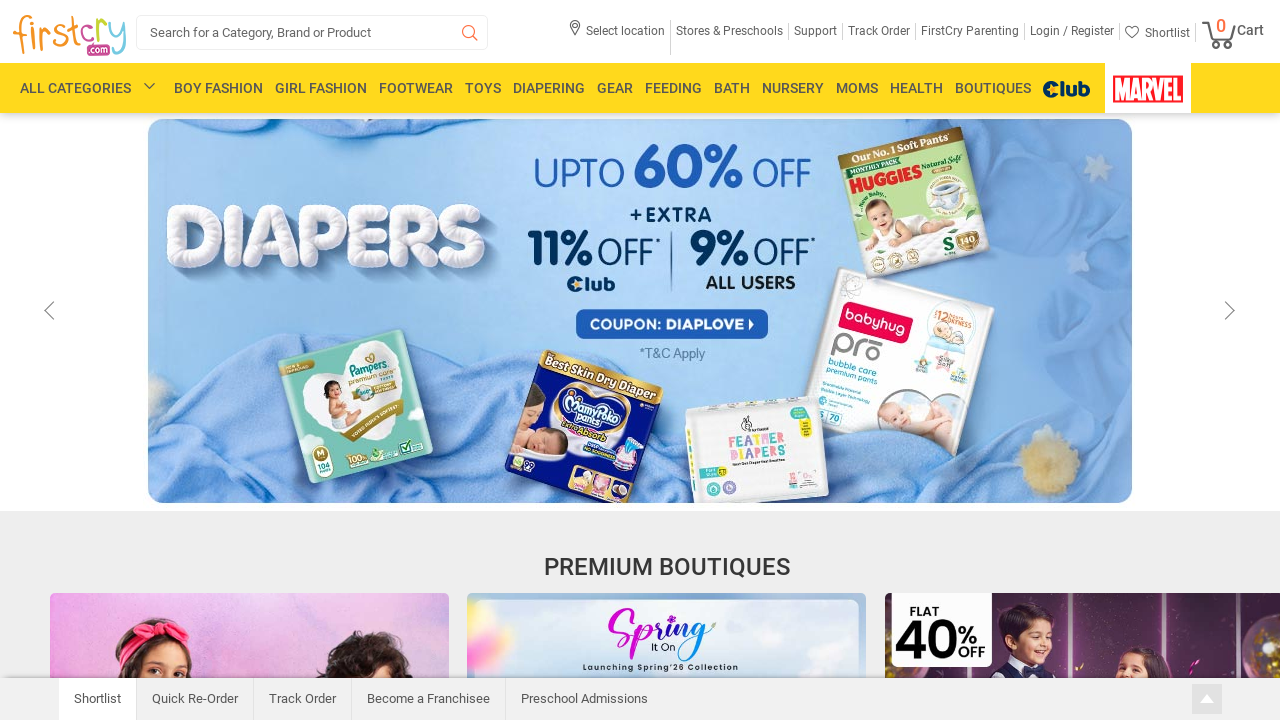